Tests pasting text with extra spaces into the Nome field

Starting URL: https://tc-1-final-parte1.vercel.app/

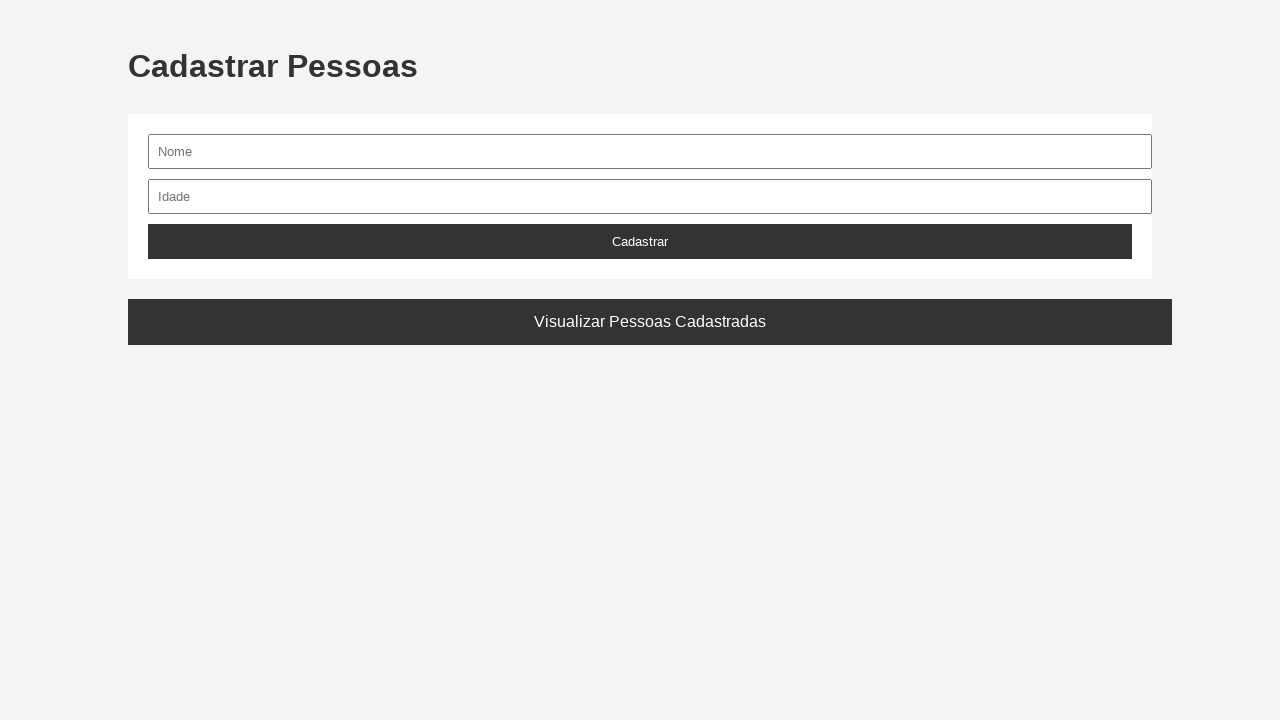

Navigated to test application URL
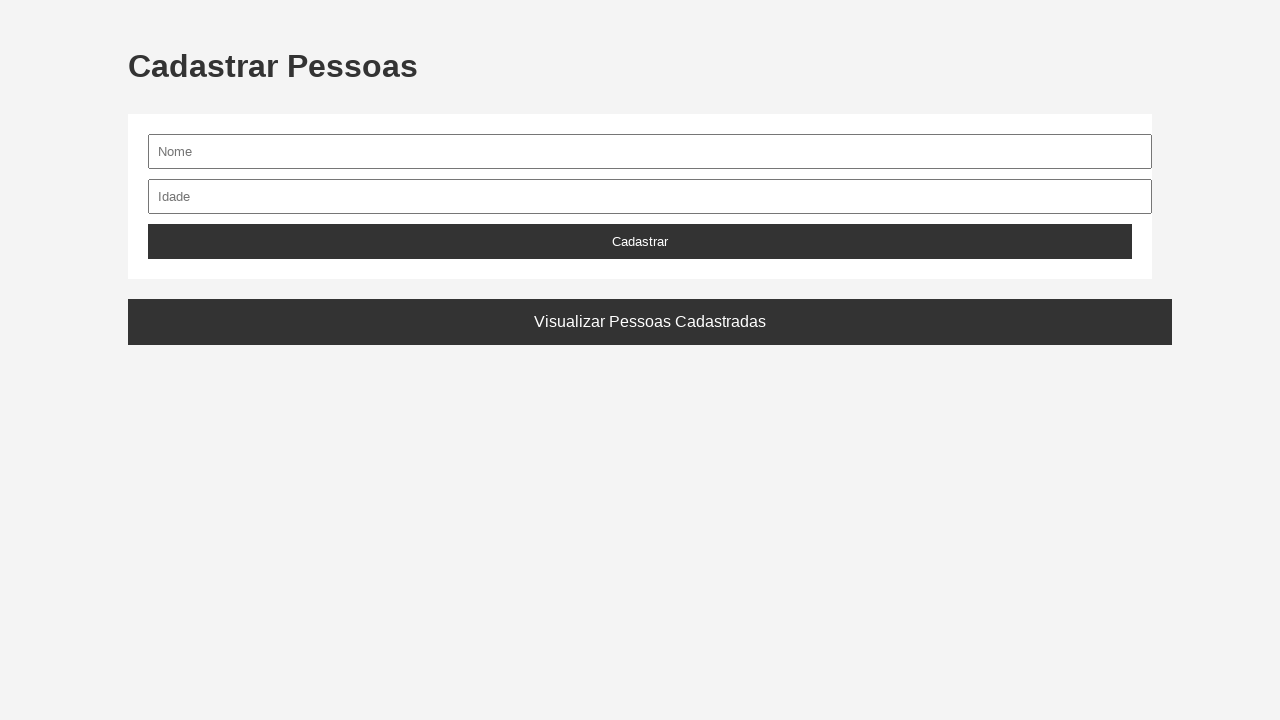

Nome input field is visible and ready
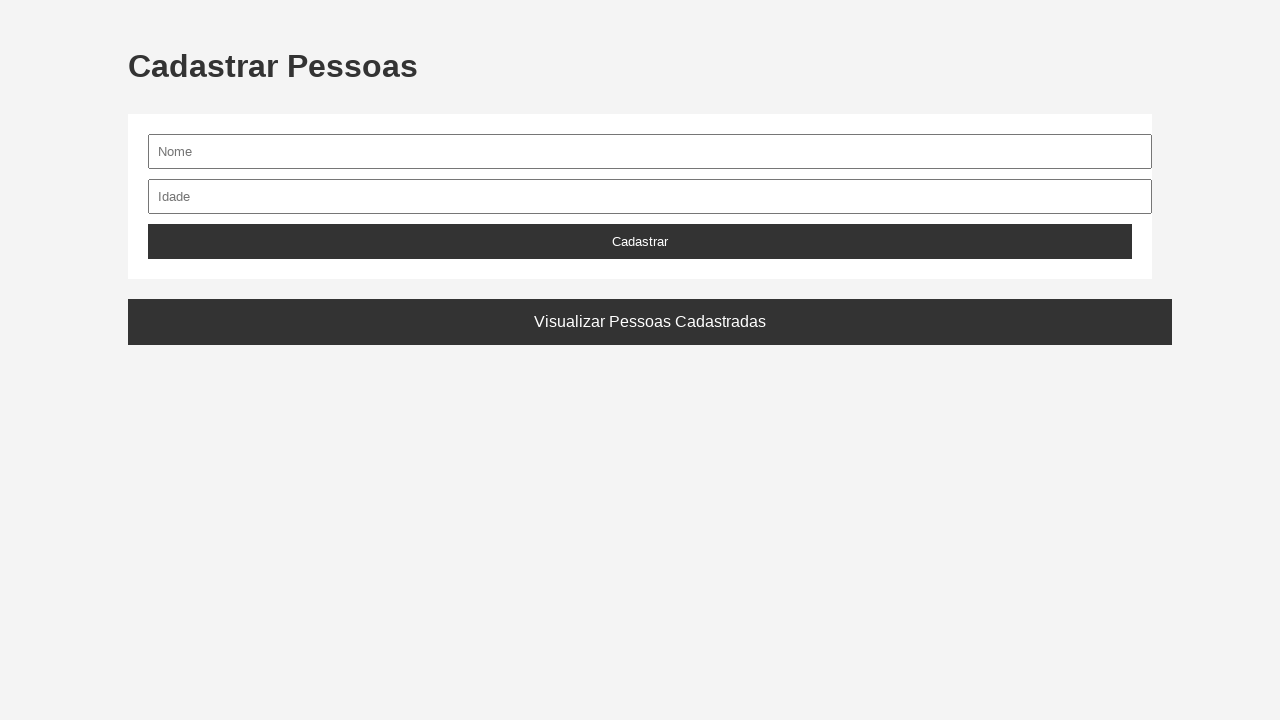

Pasted text with extra spaces into Nome field: '    Mariana Souza    ' on input[name='nome'], input#nome
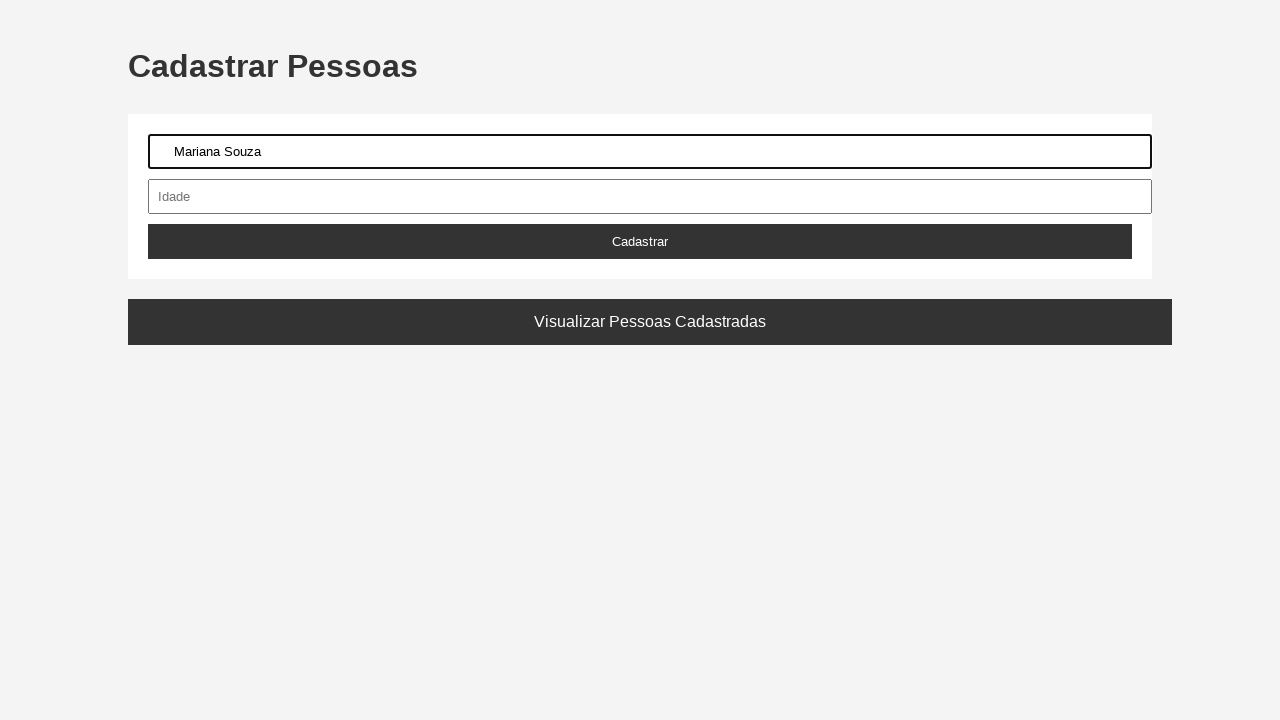

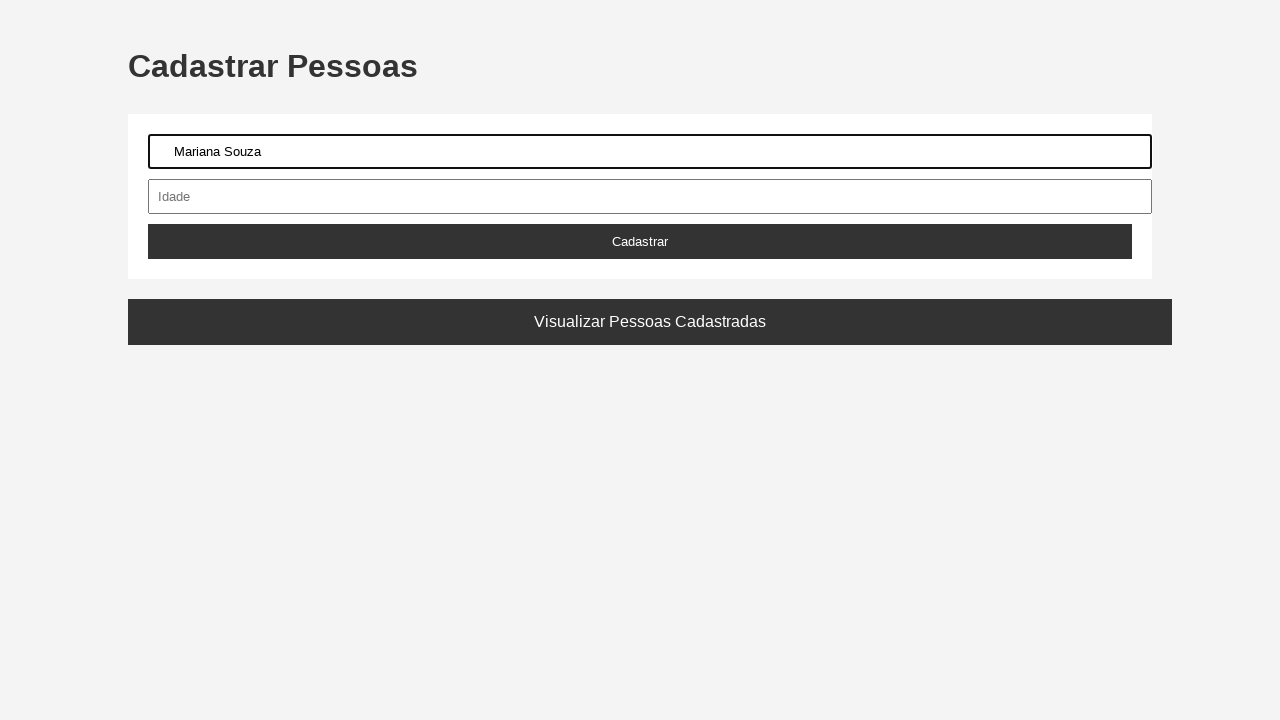